Navigates to Reddit slideshow viewer and hides the title and controls elements to view landscape photography in a cleaner presentation

Starting URL: https://redditp.com/r/landscapeporn

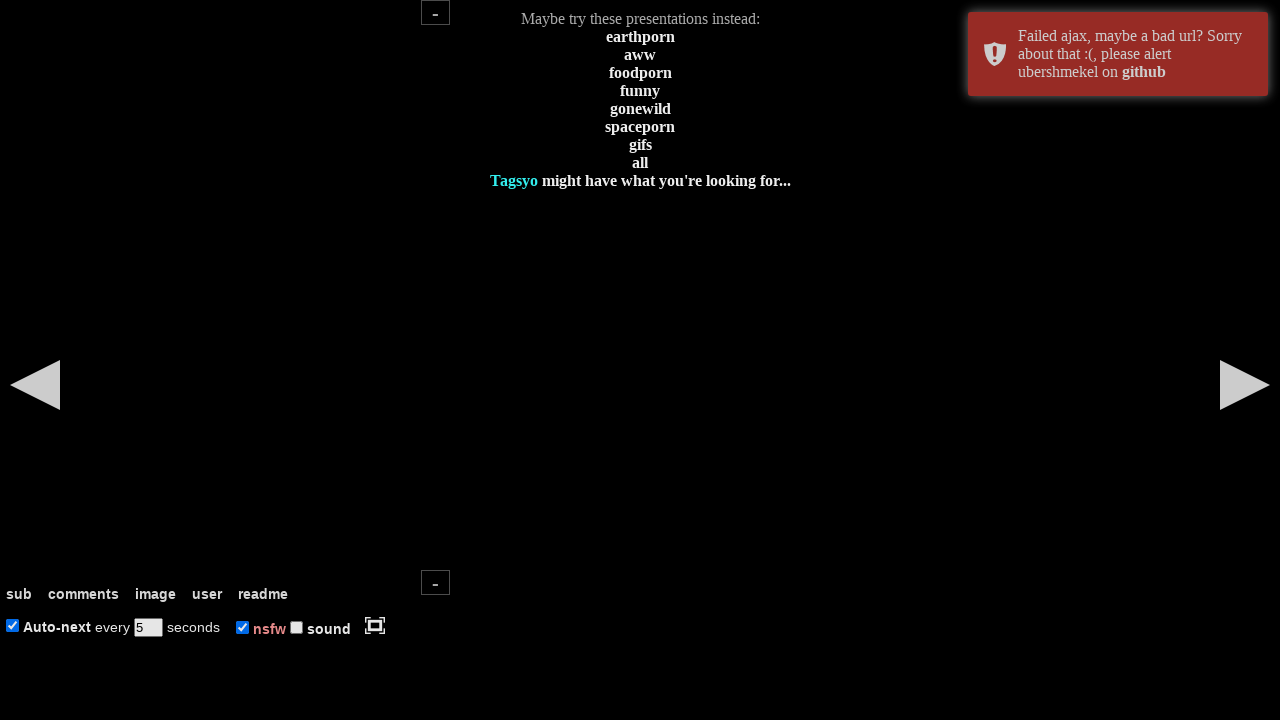

Waited for title div element to load
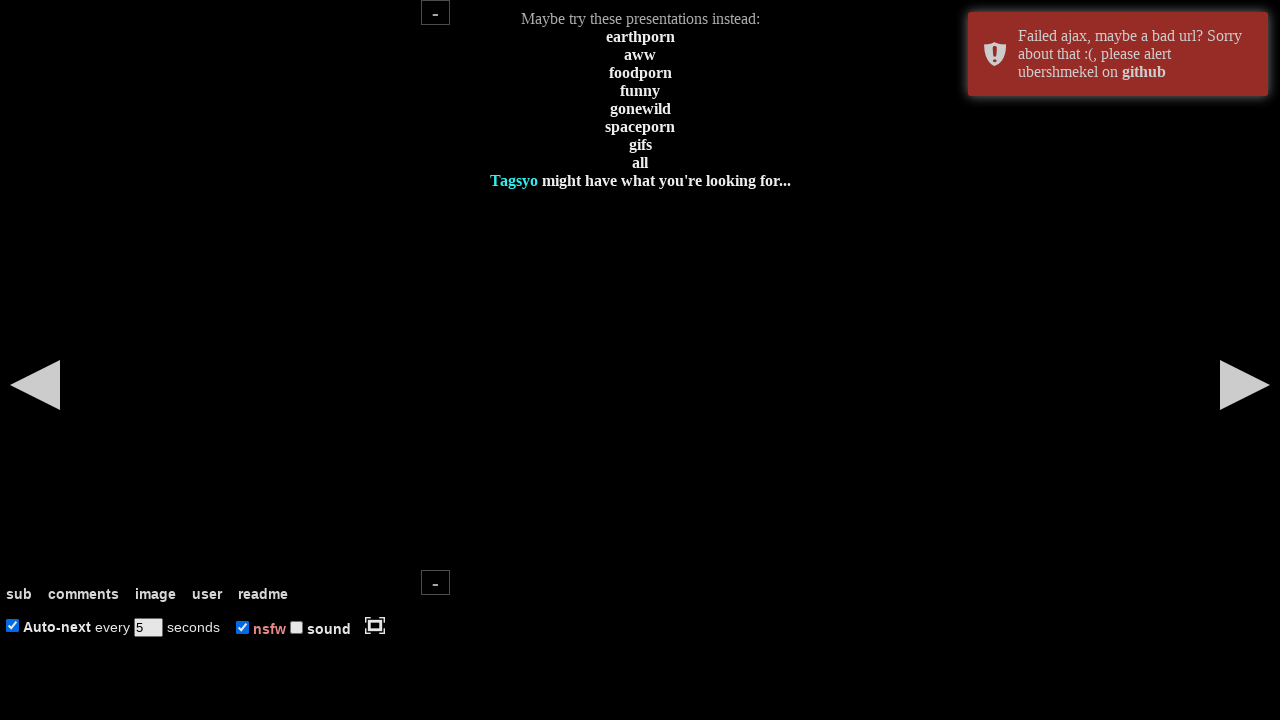

Hid subreddit link in title div
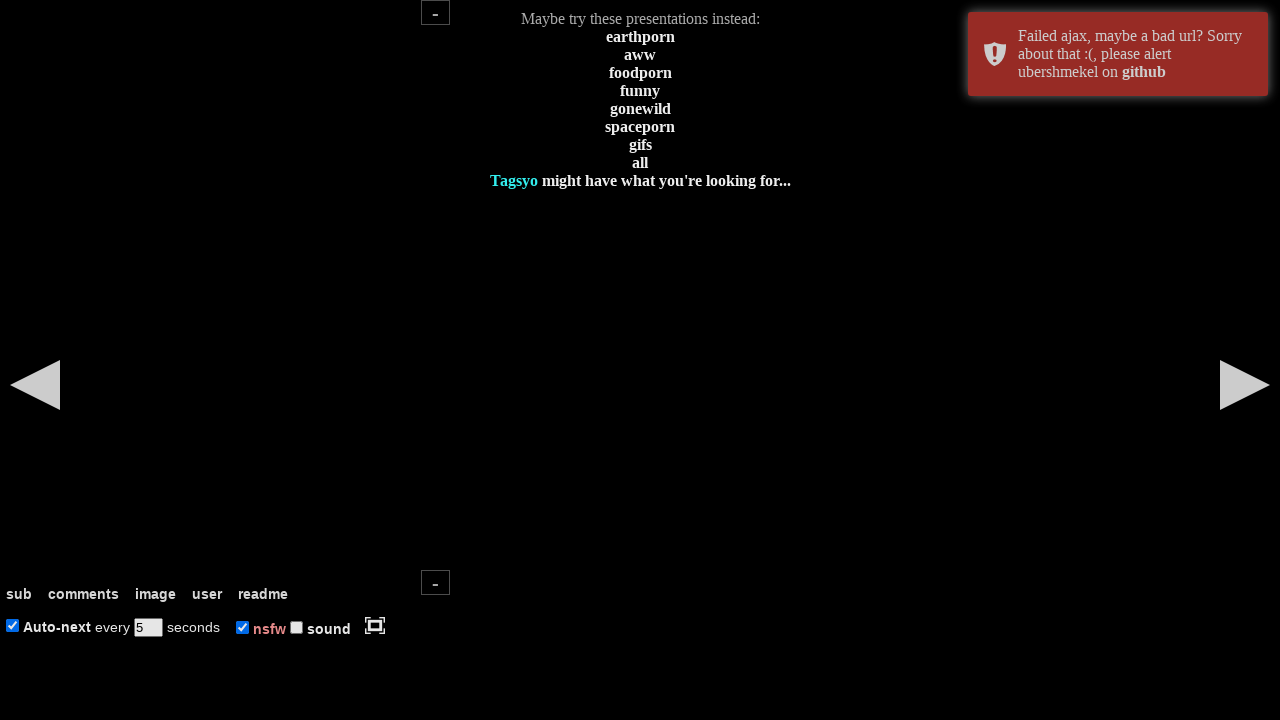

Hid controls div for cleaner landscape photography presentation
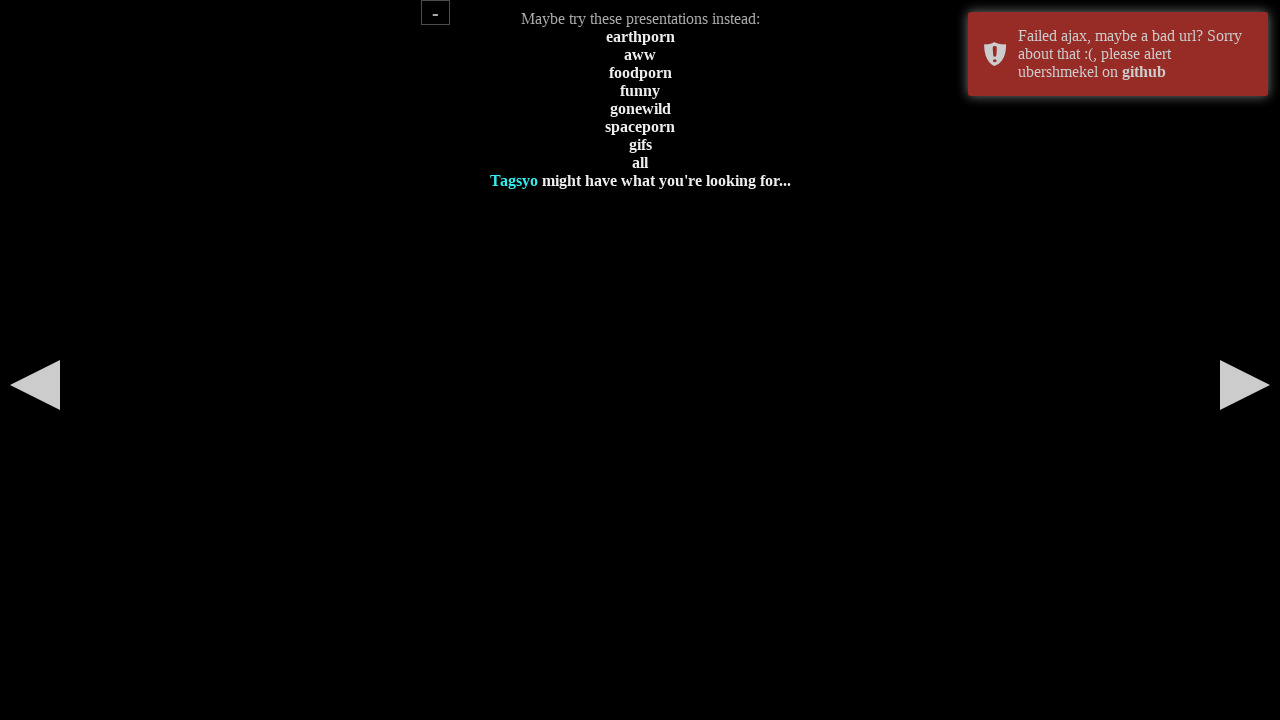

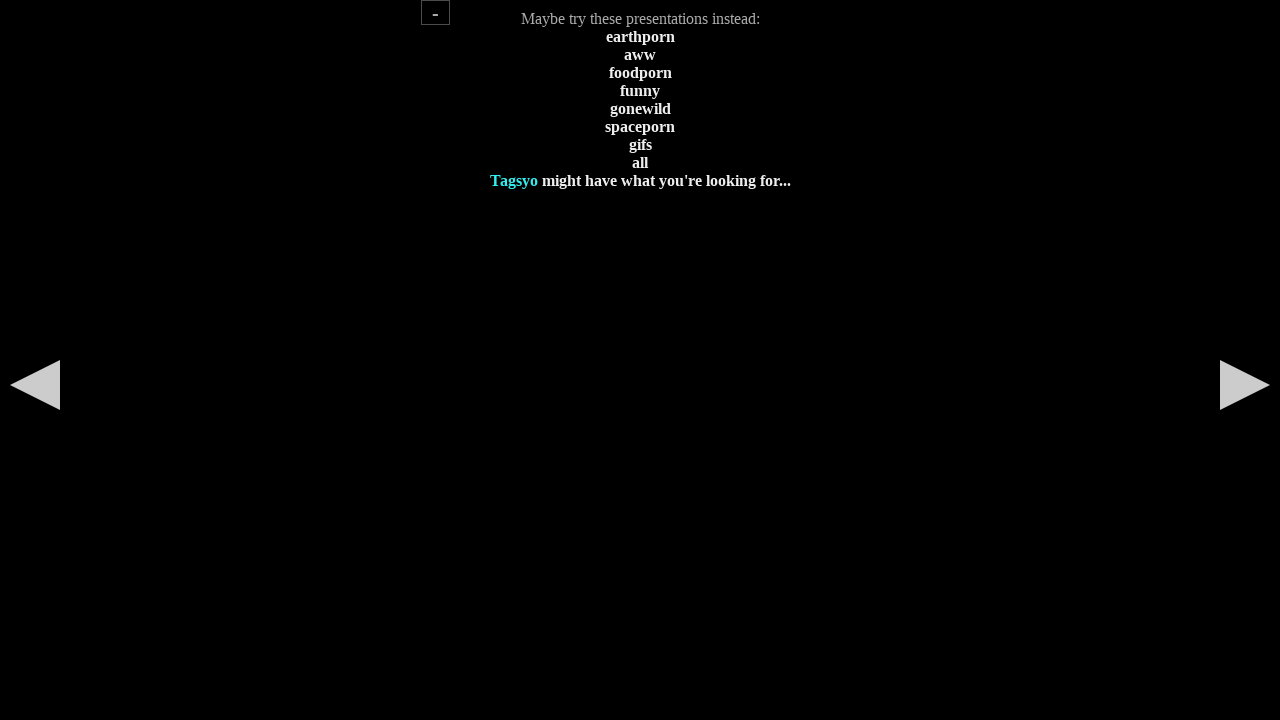